Tests slider interaction by dragging a slider handle element to adjust its position on a jQuery UI price range slider demo page

Starting URL: https://jqueryscript.net/demo/Price-Range-Slider-jQuery-UI/

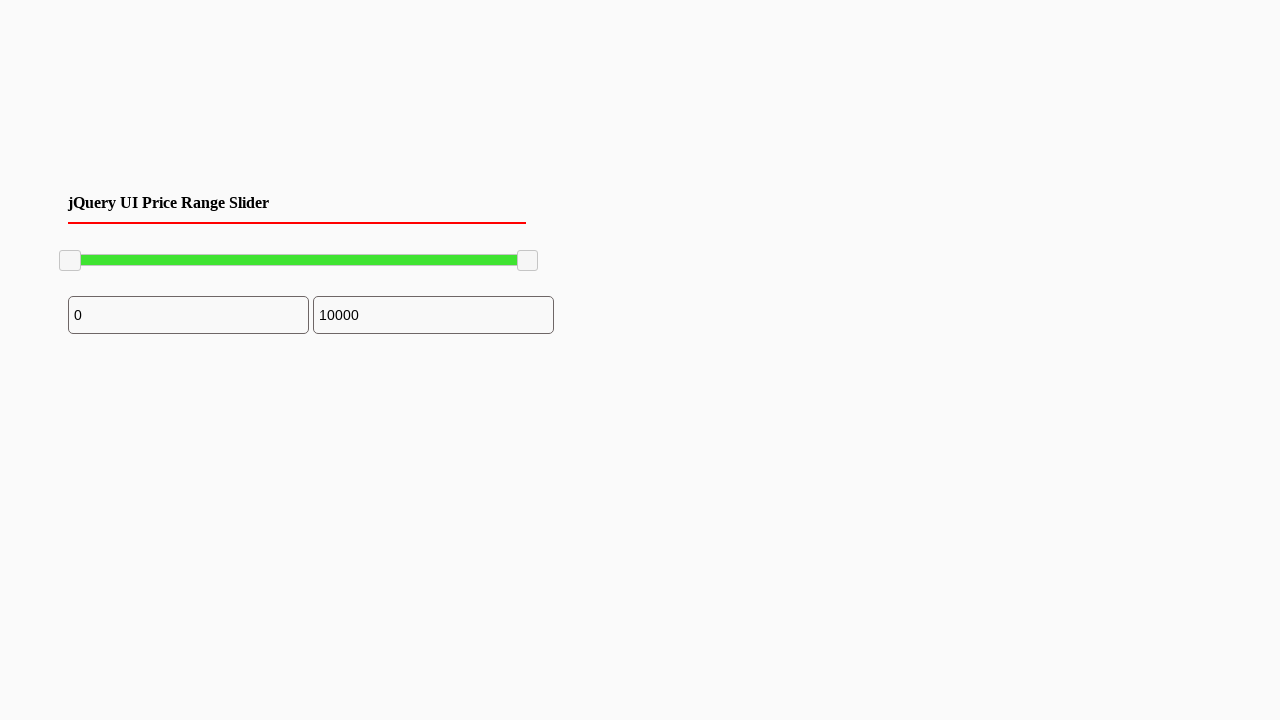

Located and waited for second slider handle to be visible
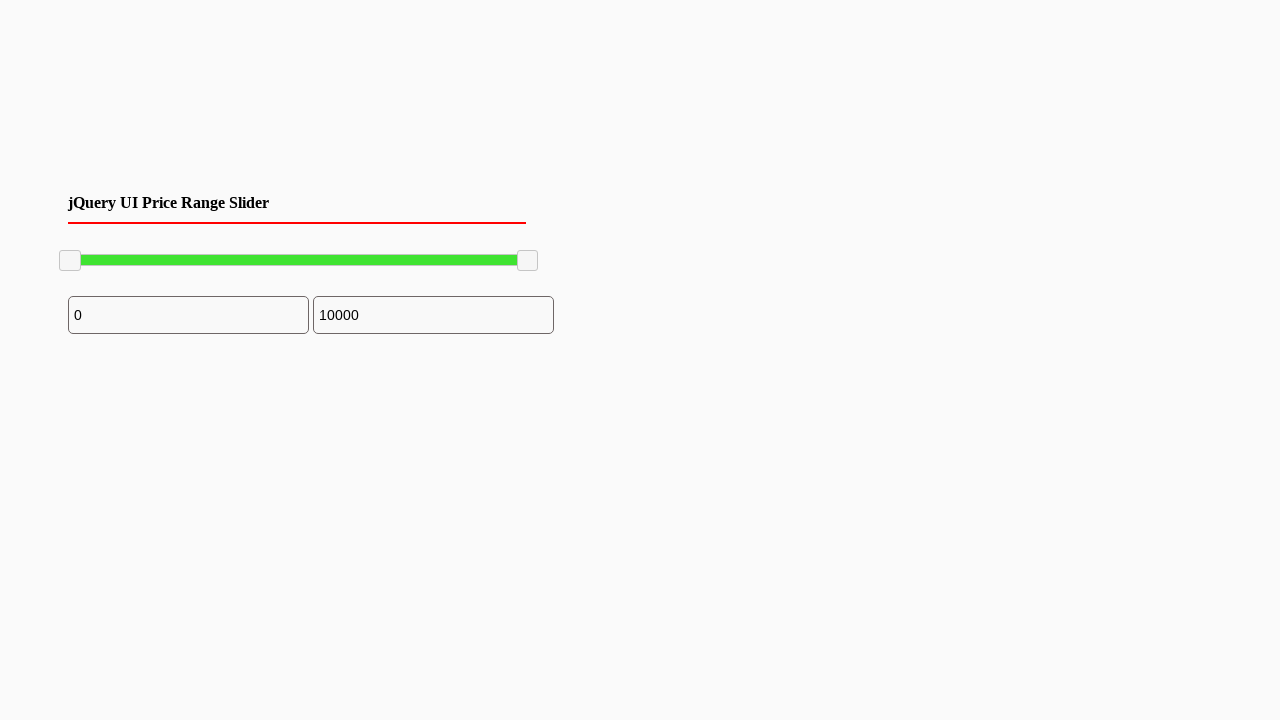

Retrieved bounding box coordinates of slider handle
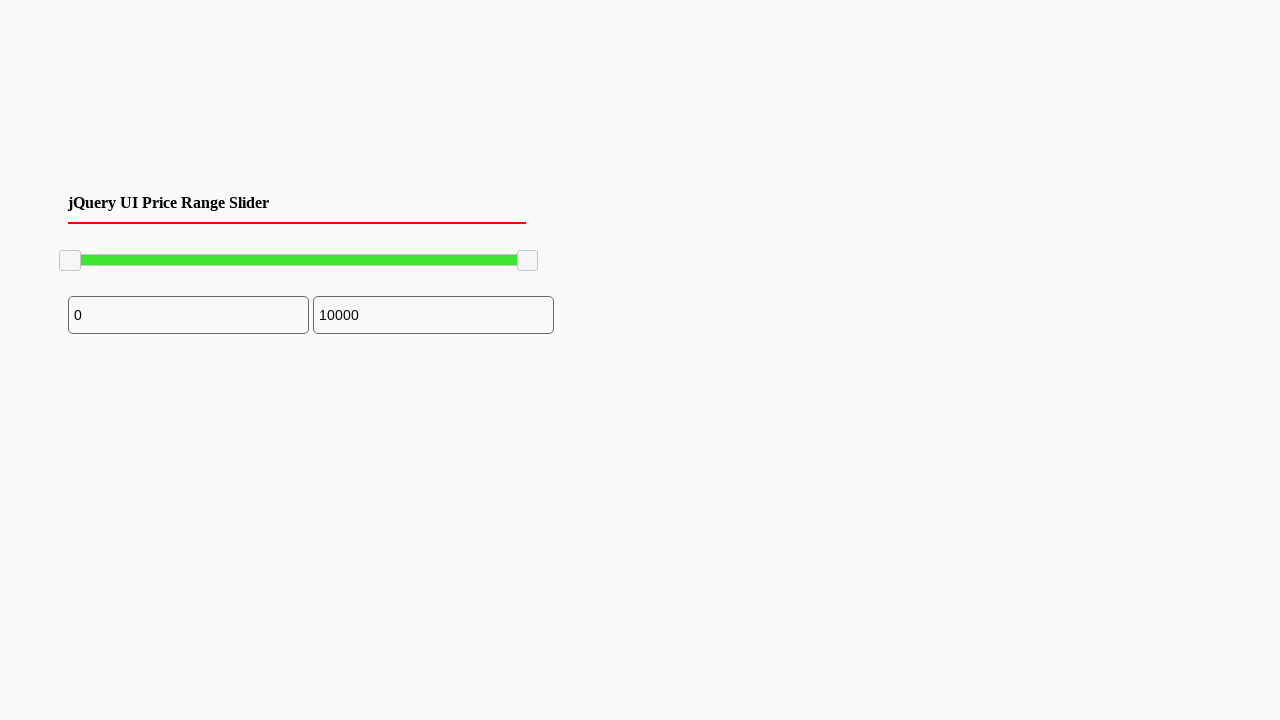

Moved mouse to center of slider handle at (528, 261)
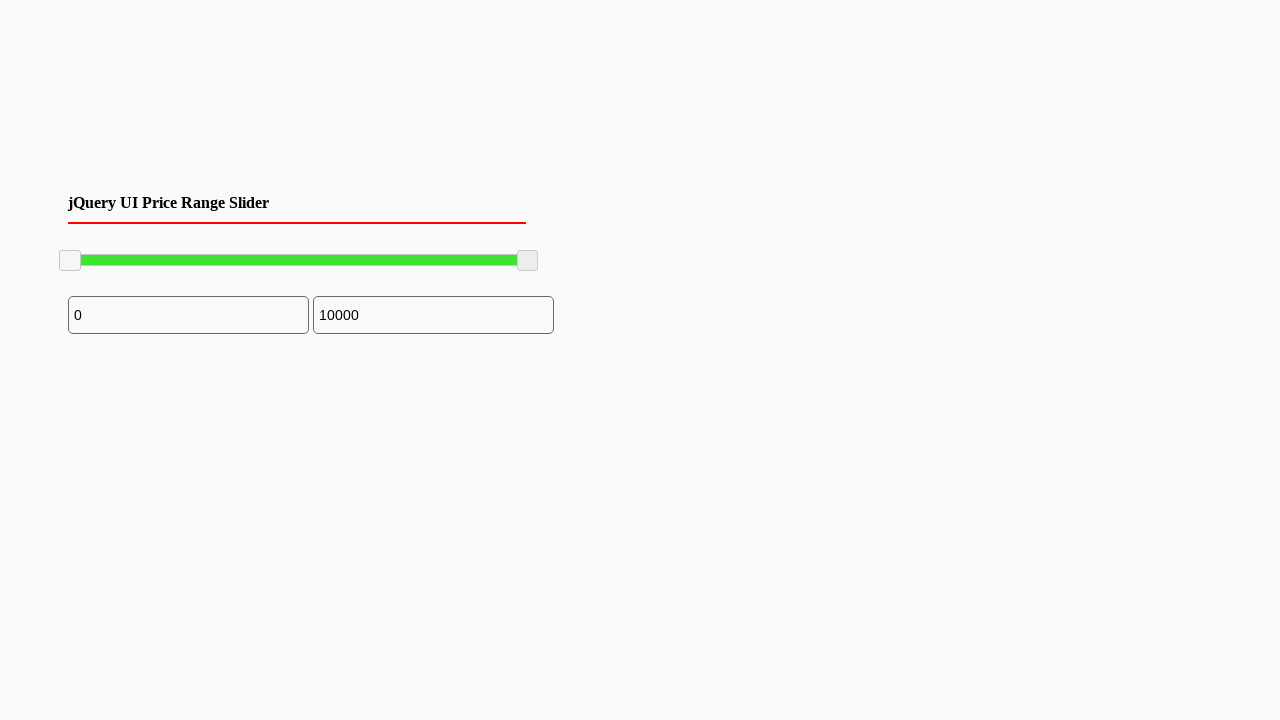

Pressed mouse button down on slider handle at (528, 261)
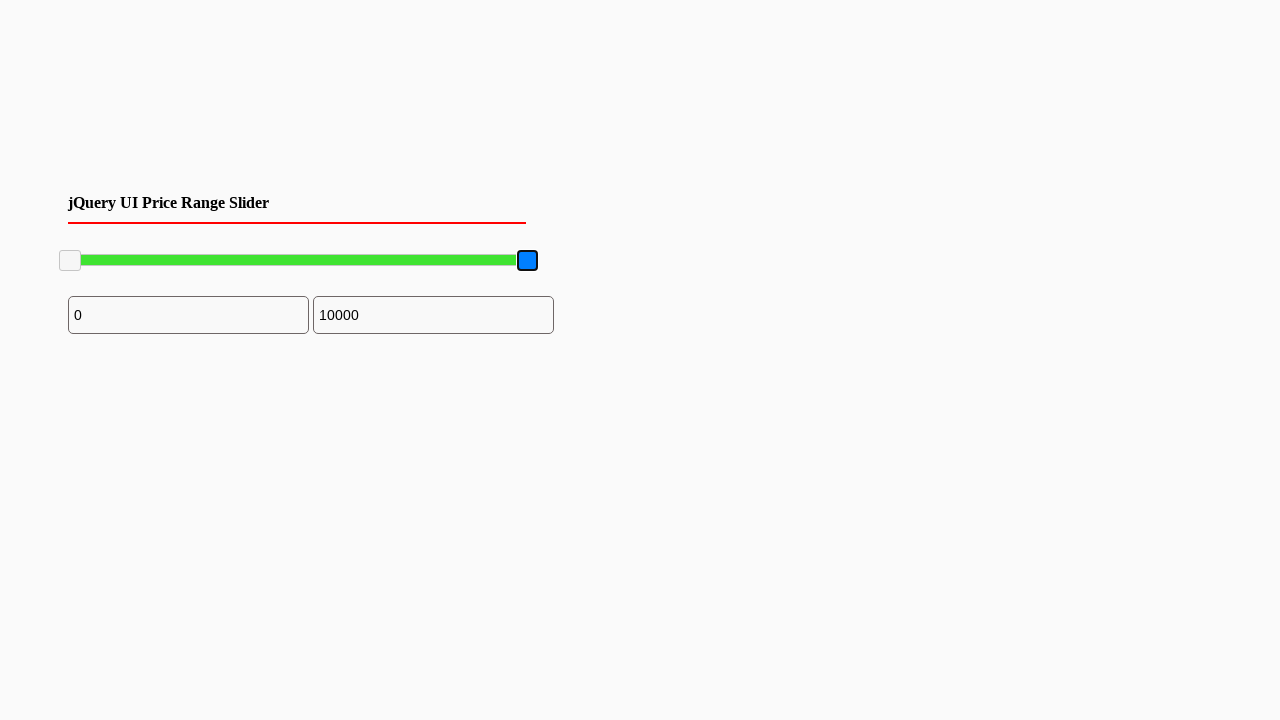

Dragged slider handle 100 pixels to the left at (428, 261)
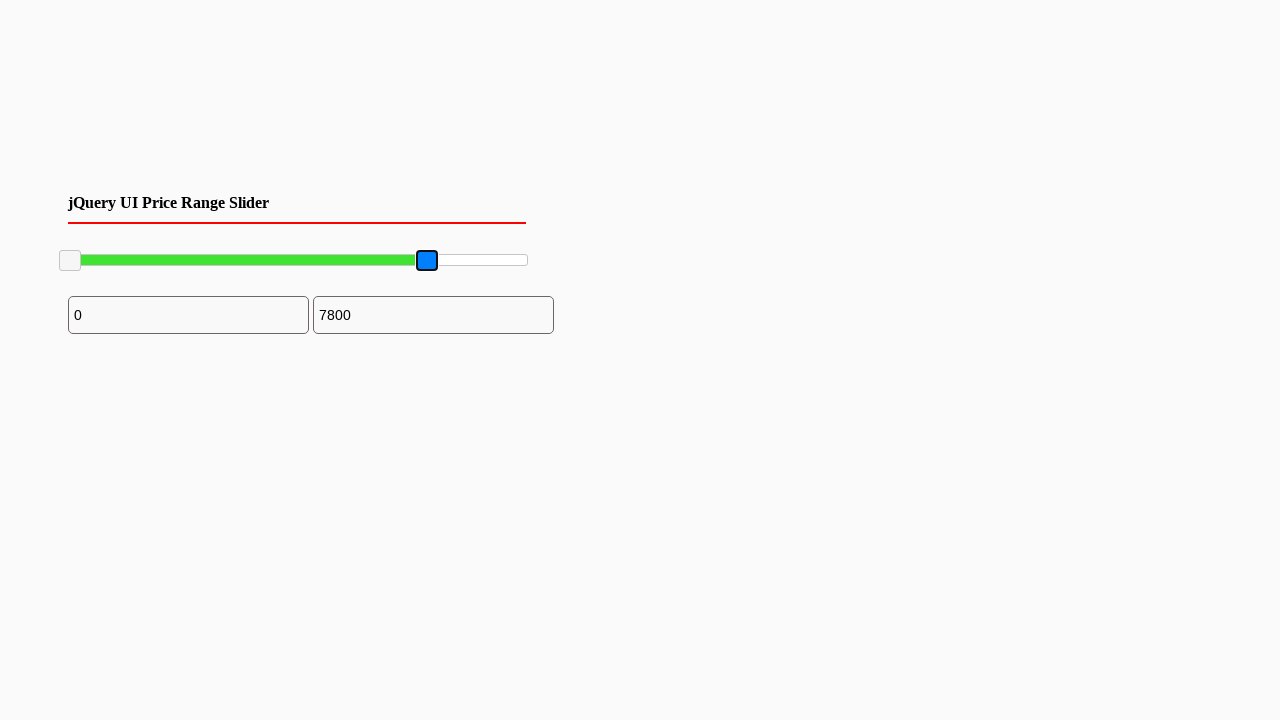

Released mouse button to complete slider drag operation at (428, 261)
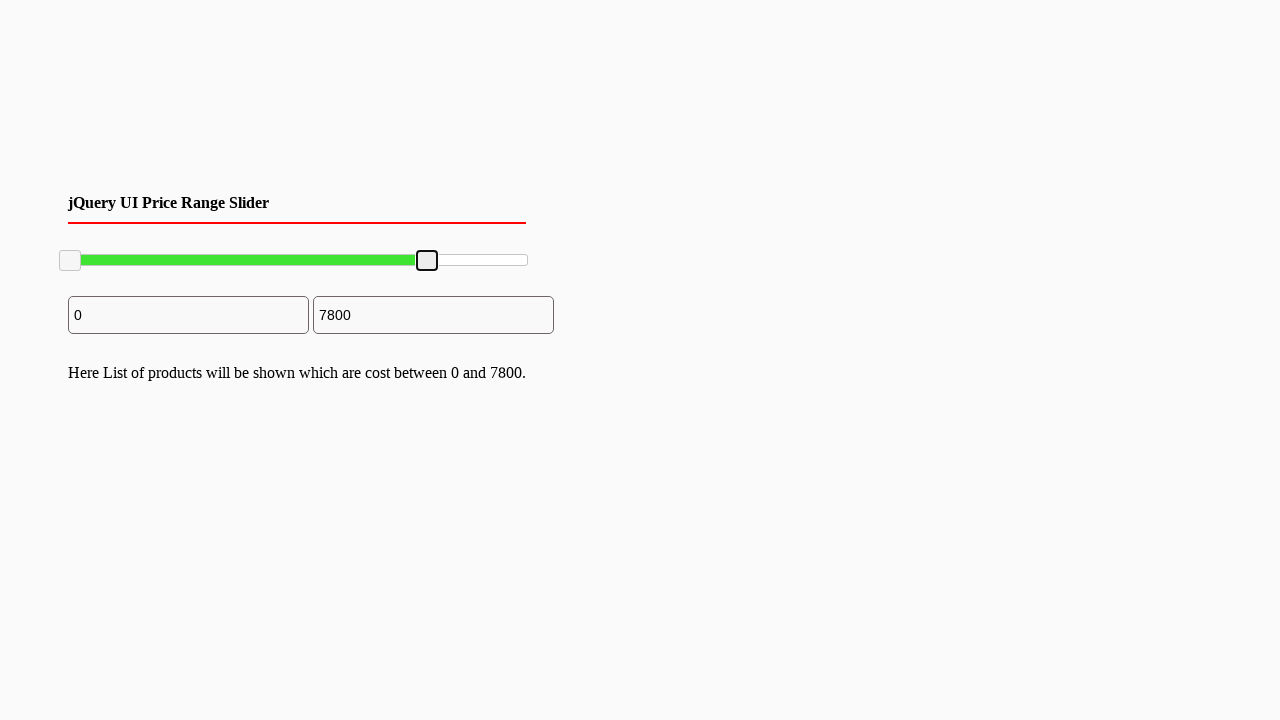

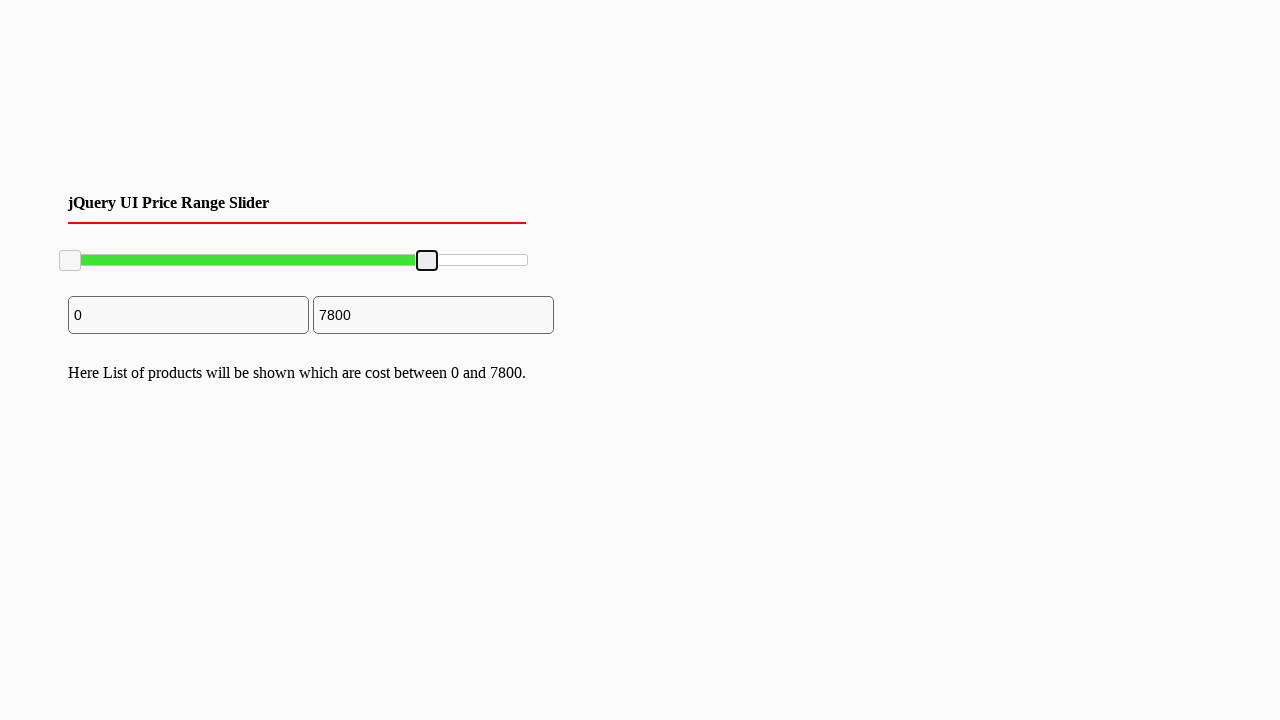